Tests filling a large form by entering text into all text input fields and clicking the submit button on a practice form page.

Starting URL: http://suninjuly.github.io/huge_form.html

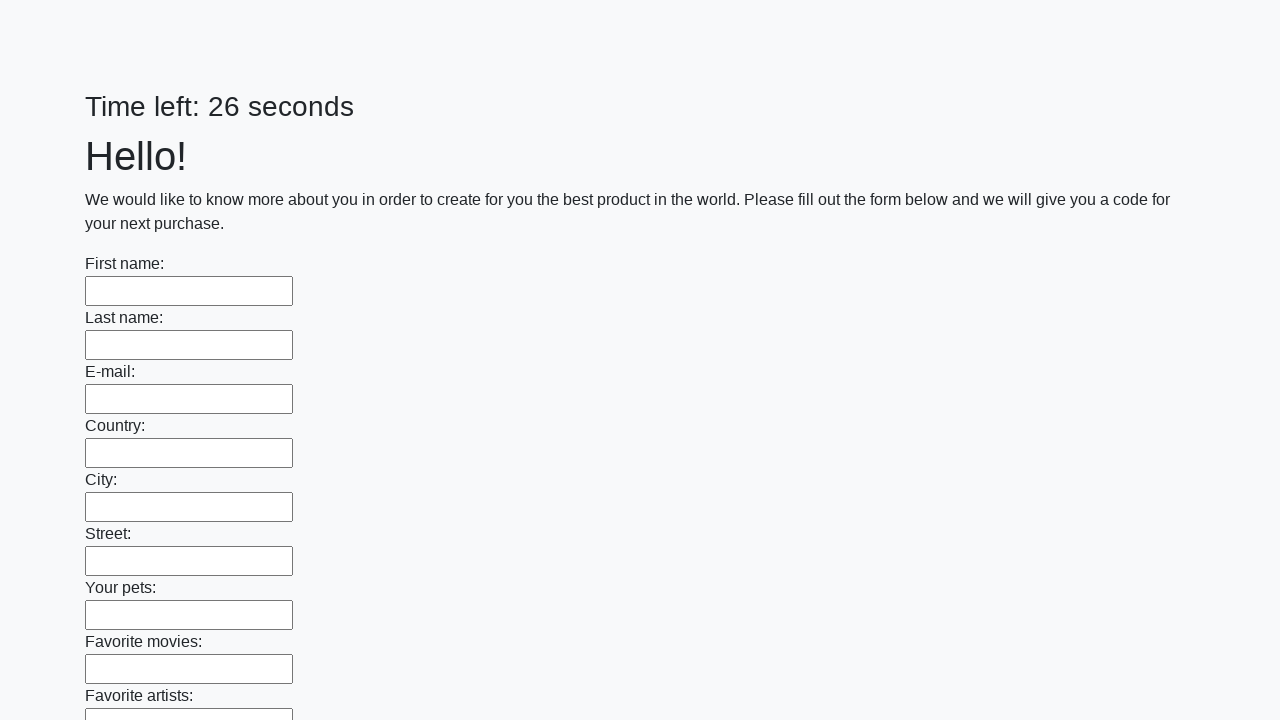

Located all text input fields on the huge form
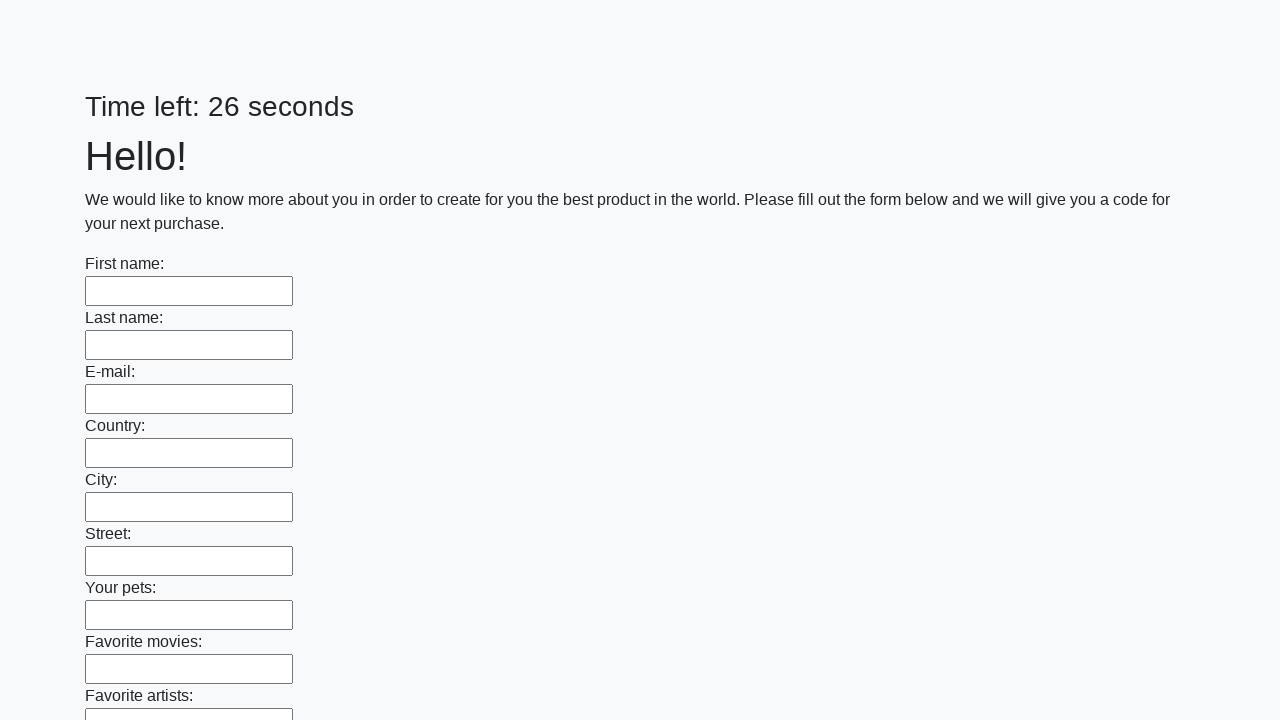

Clicked the submit button to submit the form at (123, 611) on button.btn
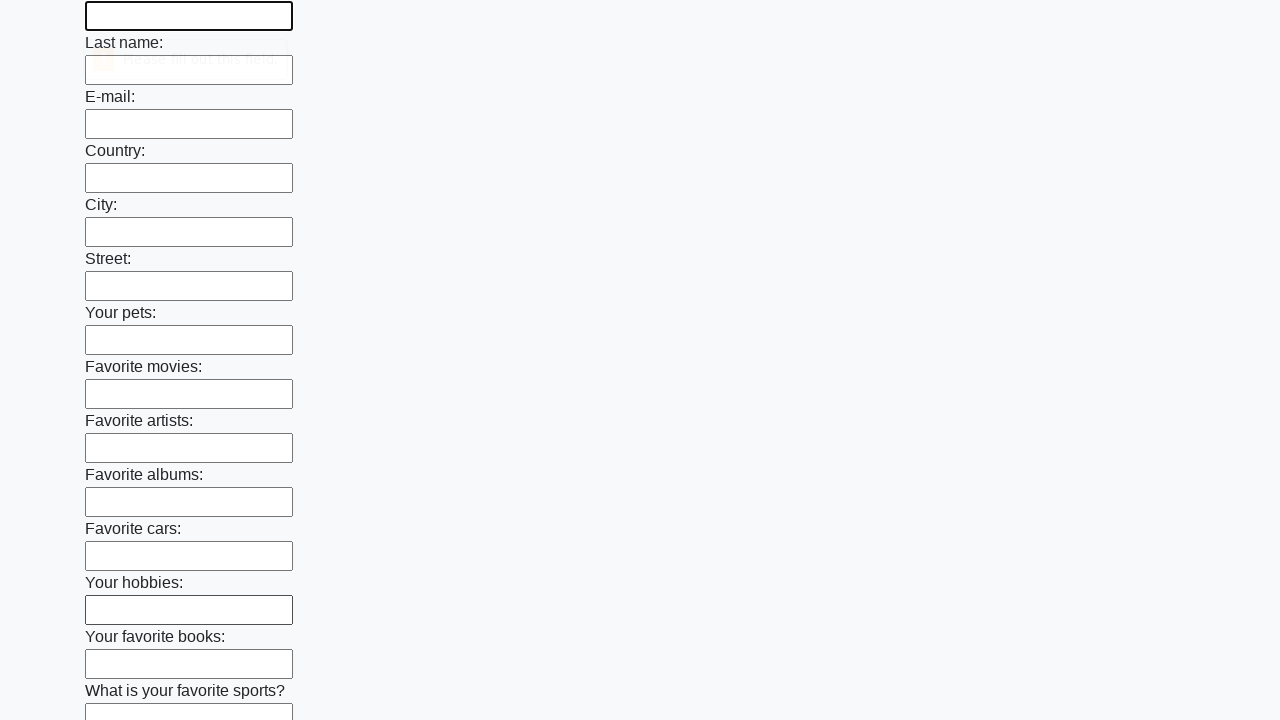

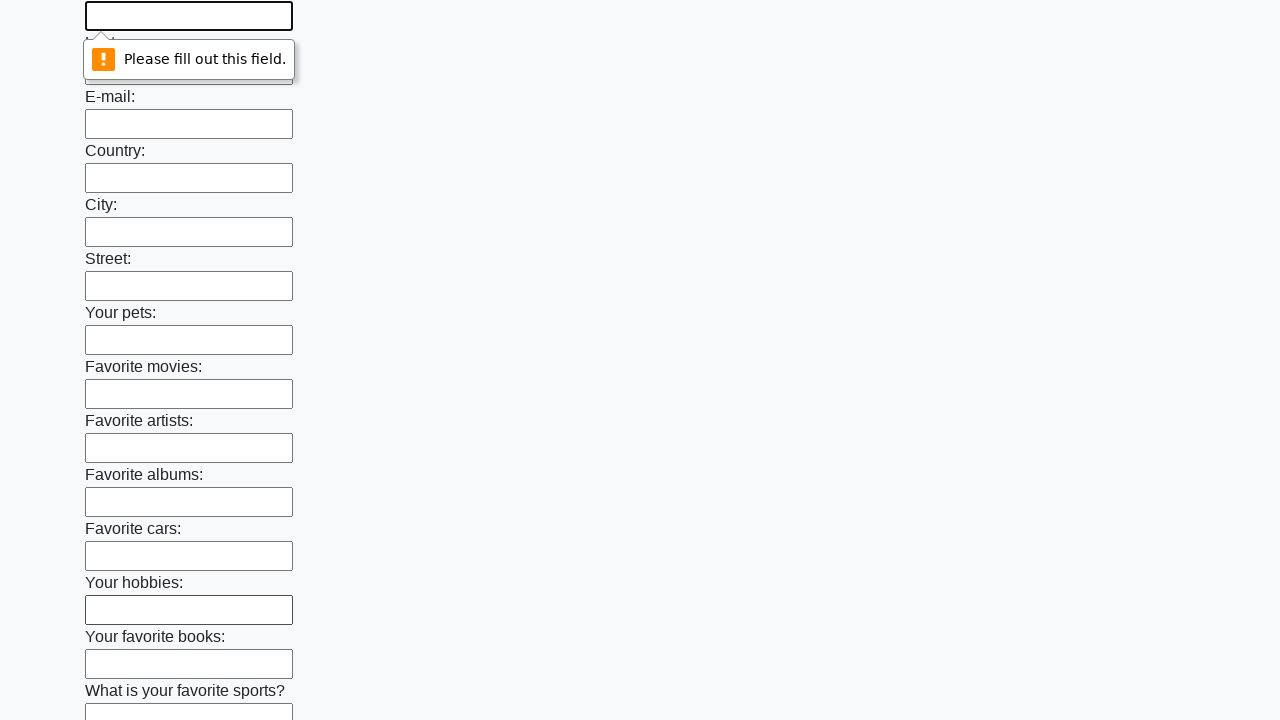